Tests mouse interactions including hover and control-click to open links in new tabs, then switches between windows

Starting URL: https://www.mphasis.com/home.html

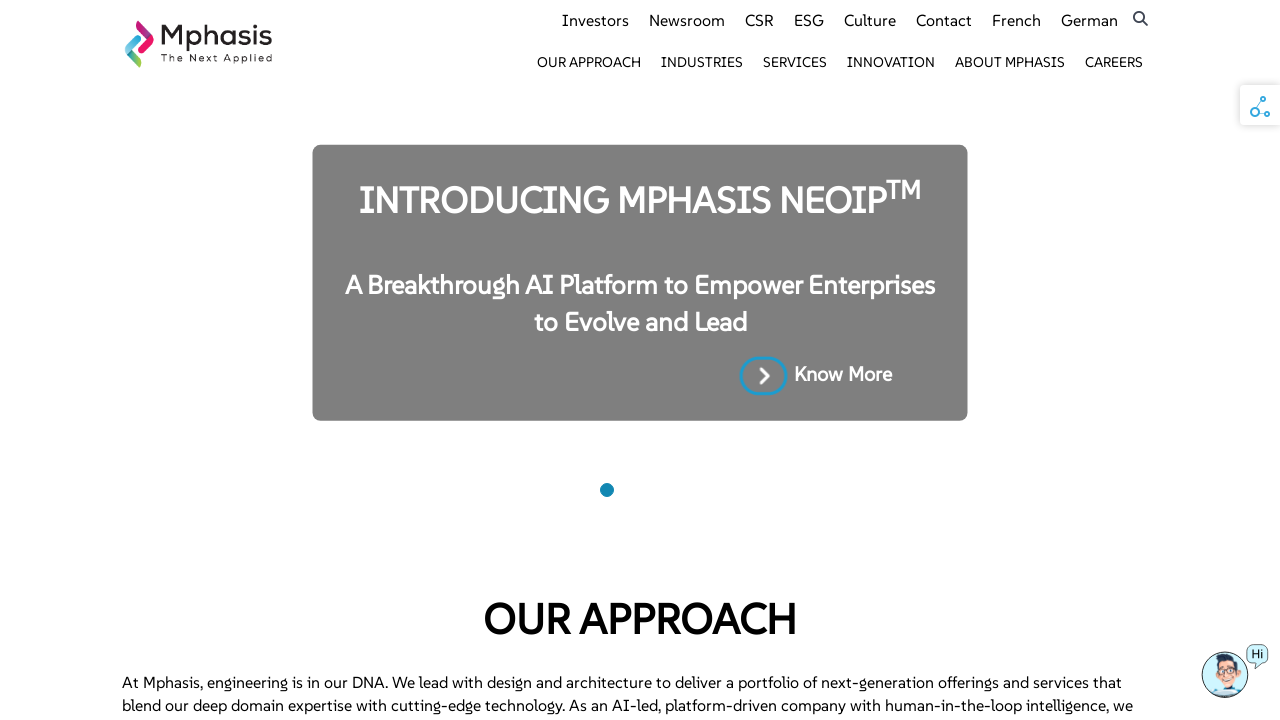

Hovered over Industries menu at (702, 62) on xpath=//a[text()='Industries']
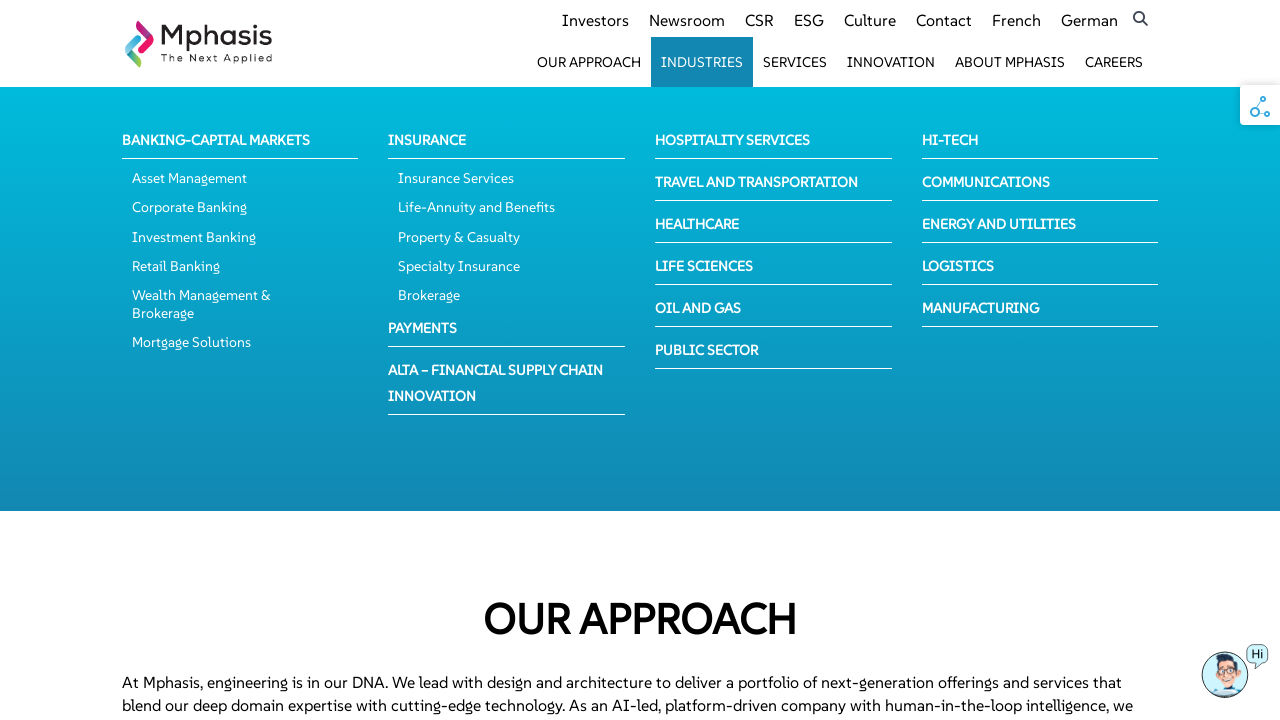

Pressed Control key down
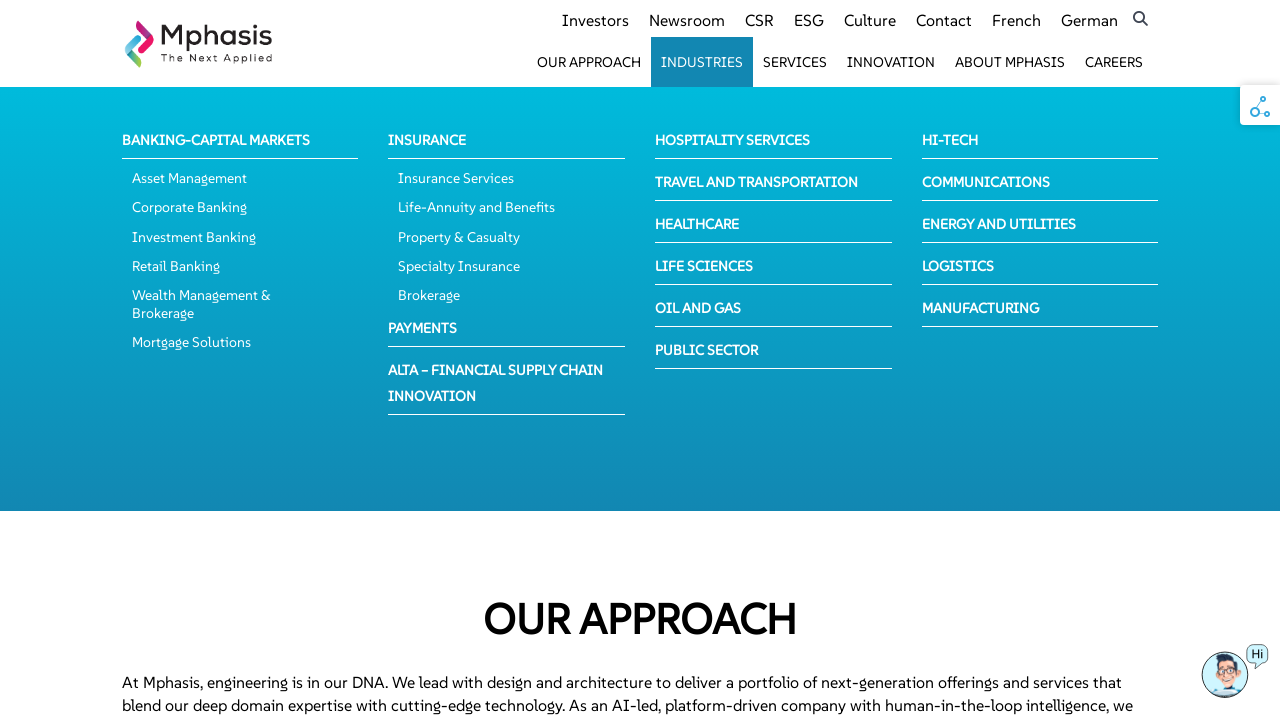

Clicked Hospitality link with Control key held to open in new tab at (732, 140) on xpath=//span[contains(text(),'Hospitality')]
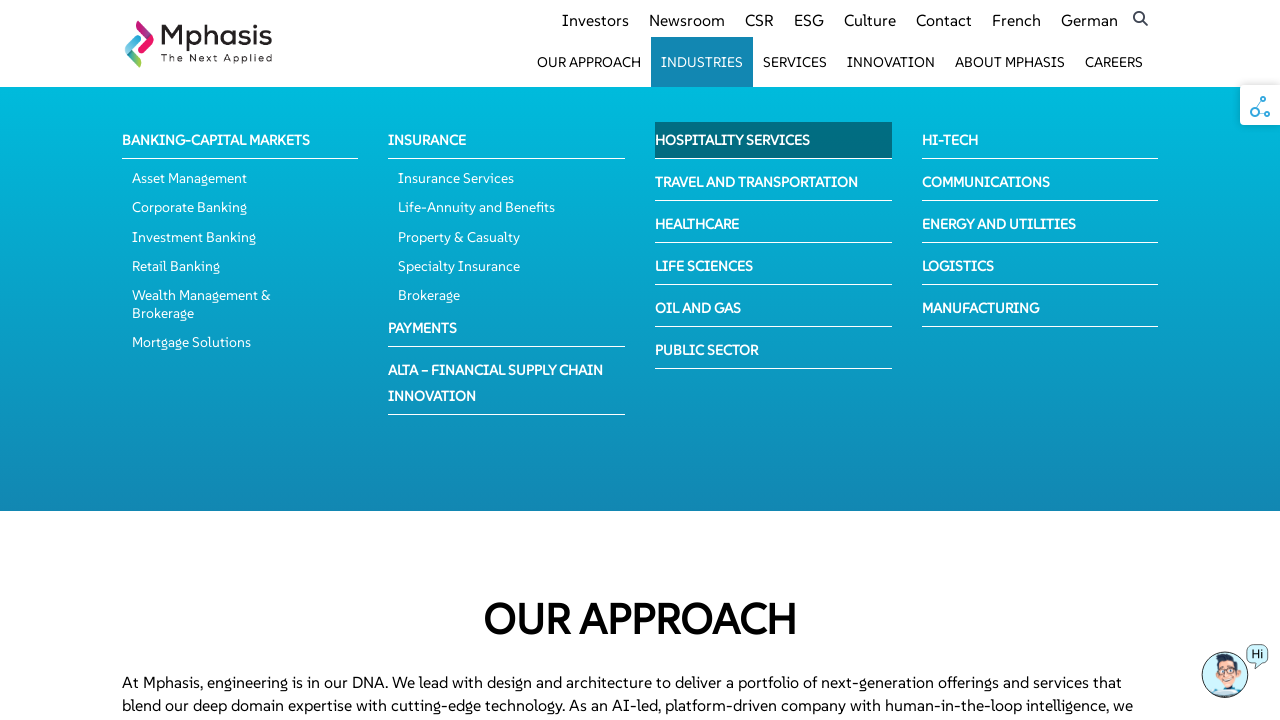

Released Control key
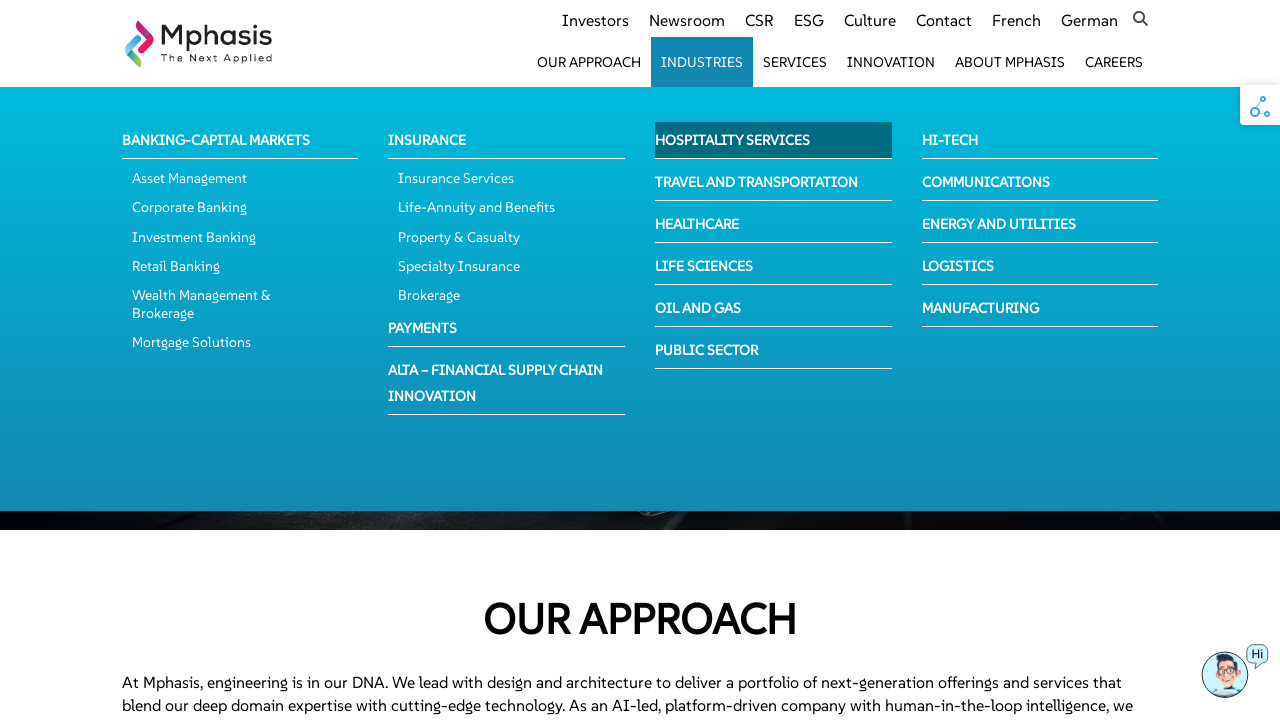

Waited 2 seconds for new tabs to open
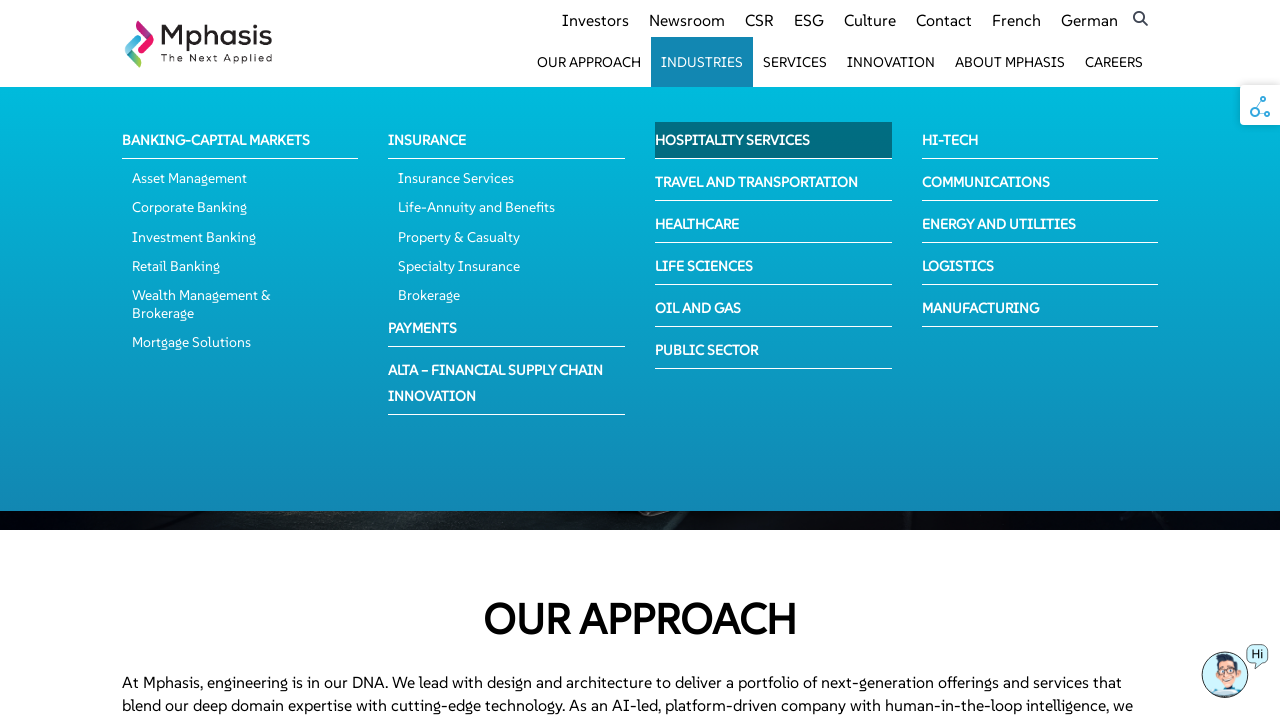

Retrieved all open pages/tabs - total count: 2
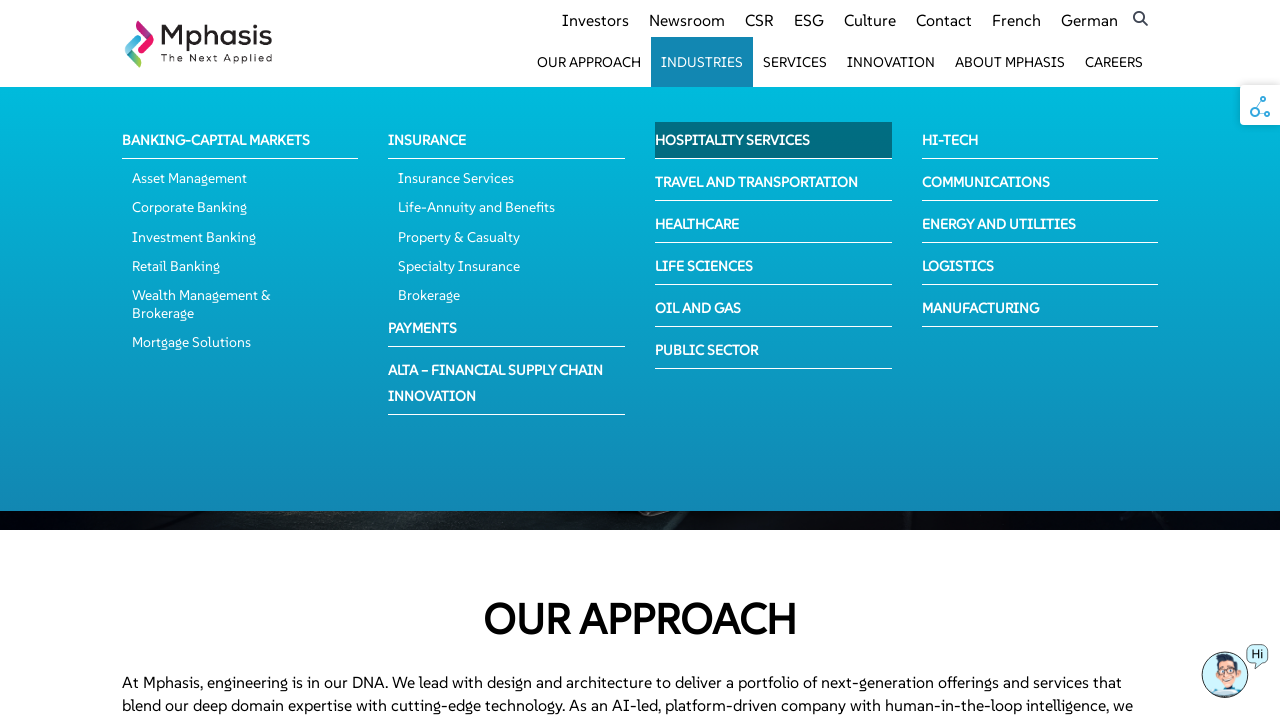

Switched to second tab
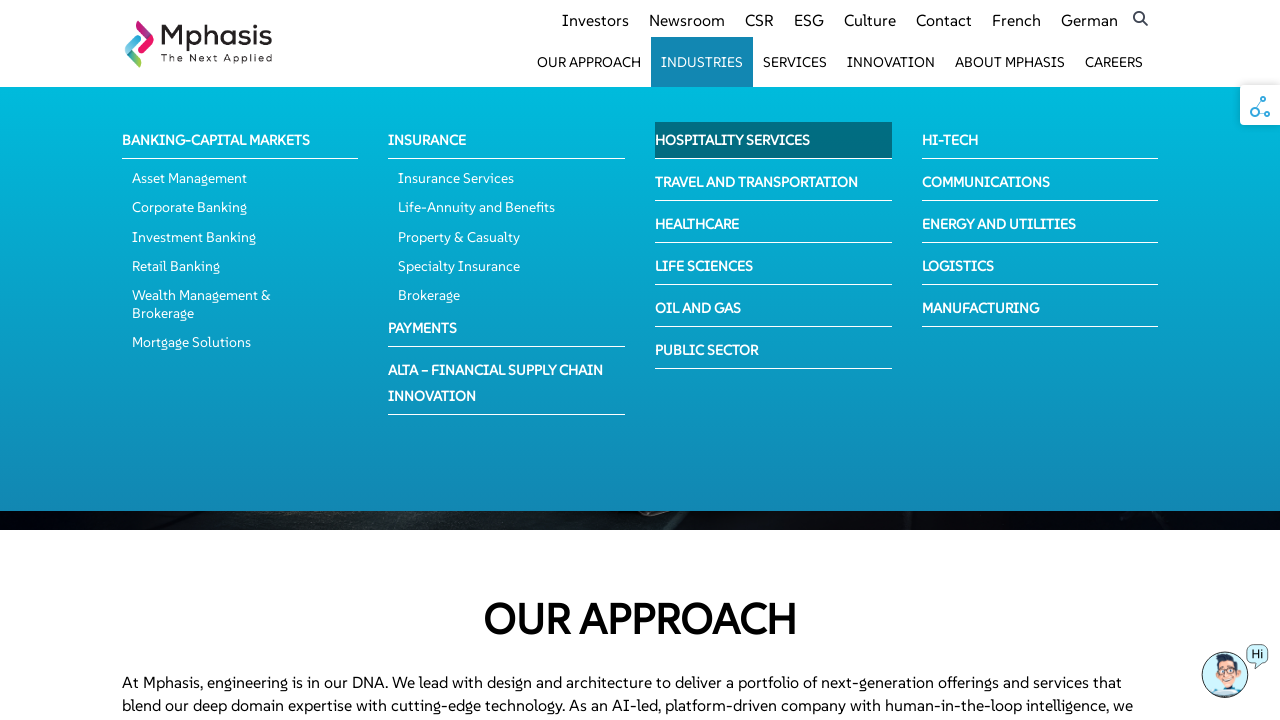

Switched back to first tab
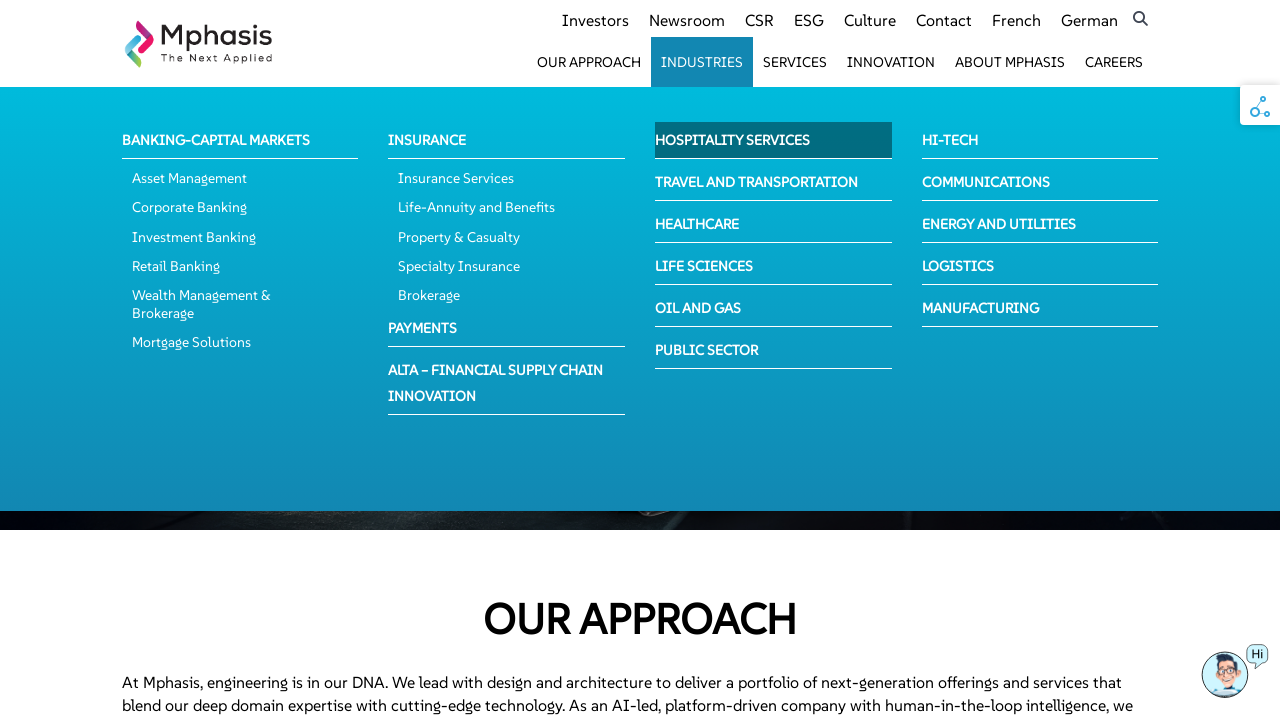

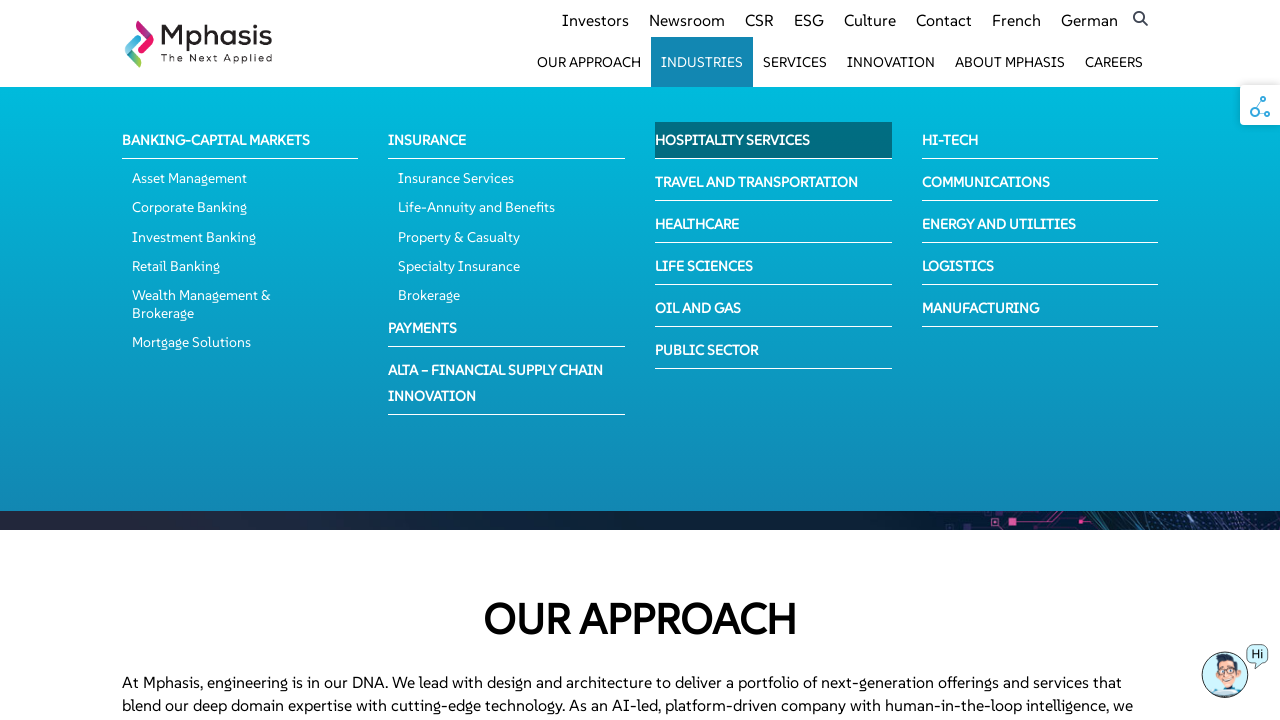